Tests scrollbar handling on Nike India website by scrolling down 4000 pixels and then scrolling up 200 pixels using JavaScript execution

Starting URL: https://www.nike.com/in/

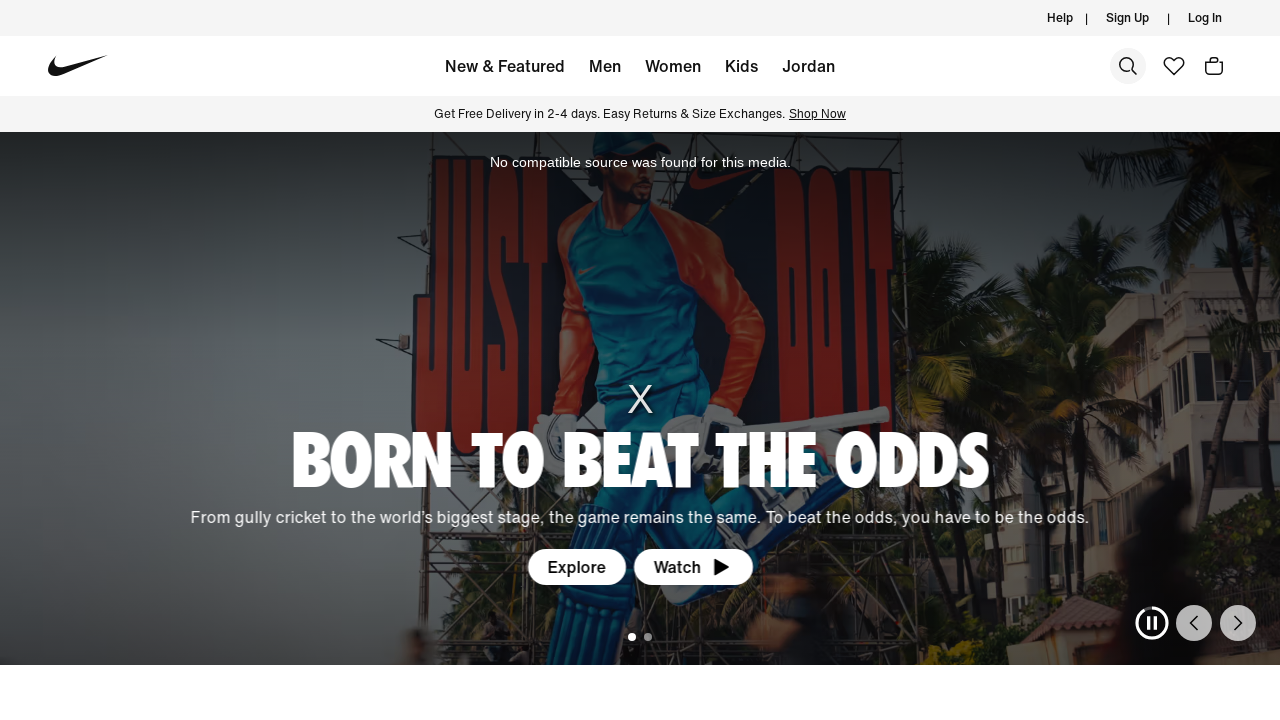

Page loaded (domcontentloaded state reached)
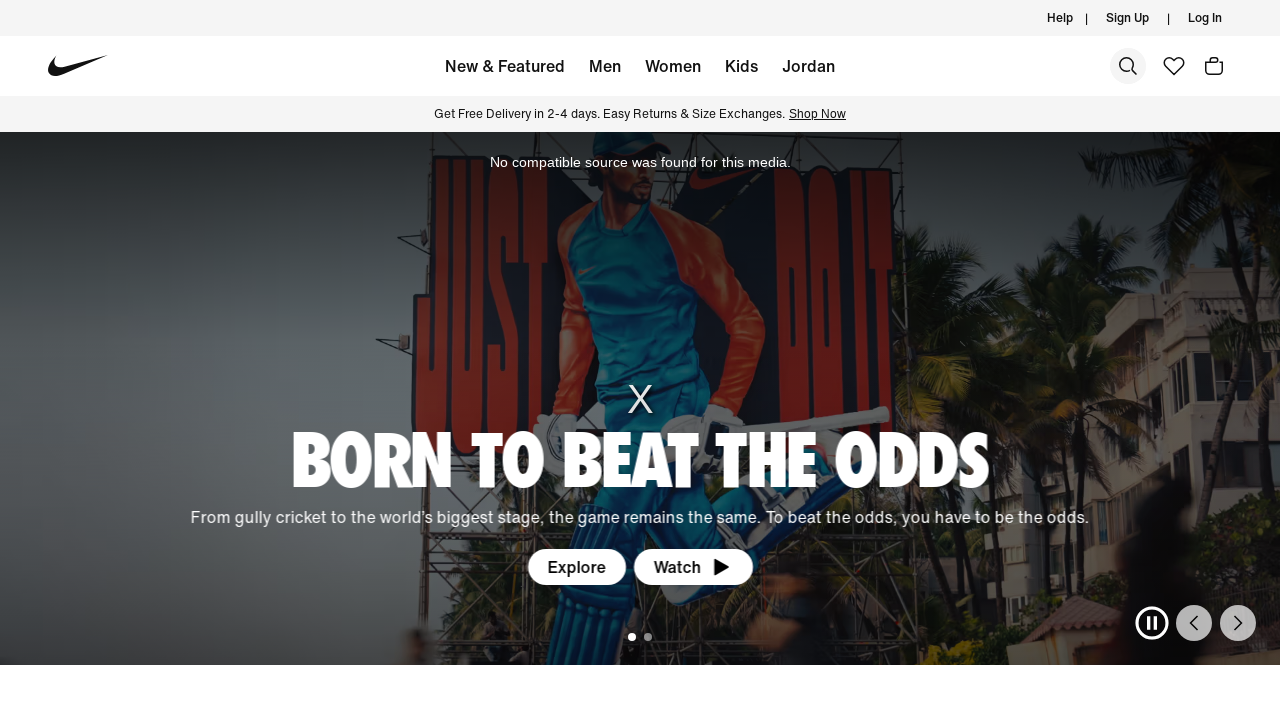

Scrolled down 4000 pixels using JavaScript
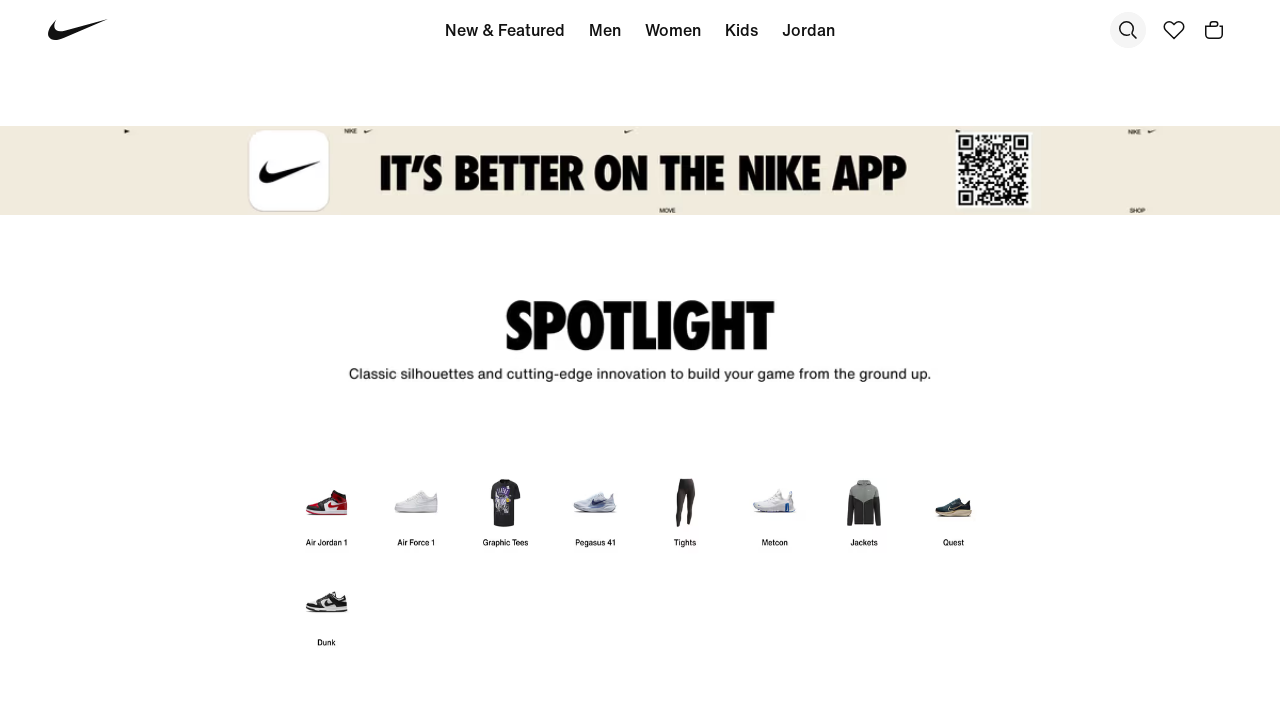

Waited 1000ms to observe scroll effect
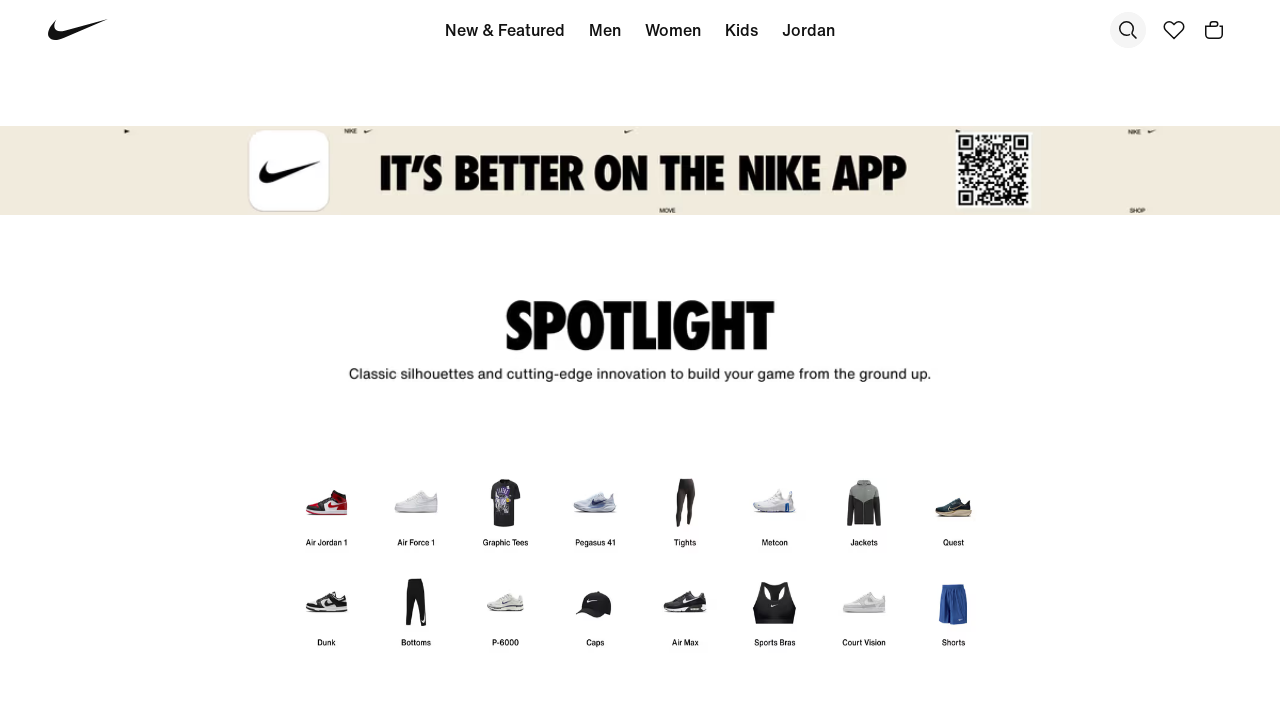

Scrolled up 200 pixels to position 3800 using JavaScript
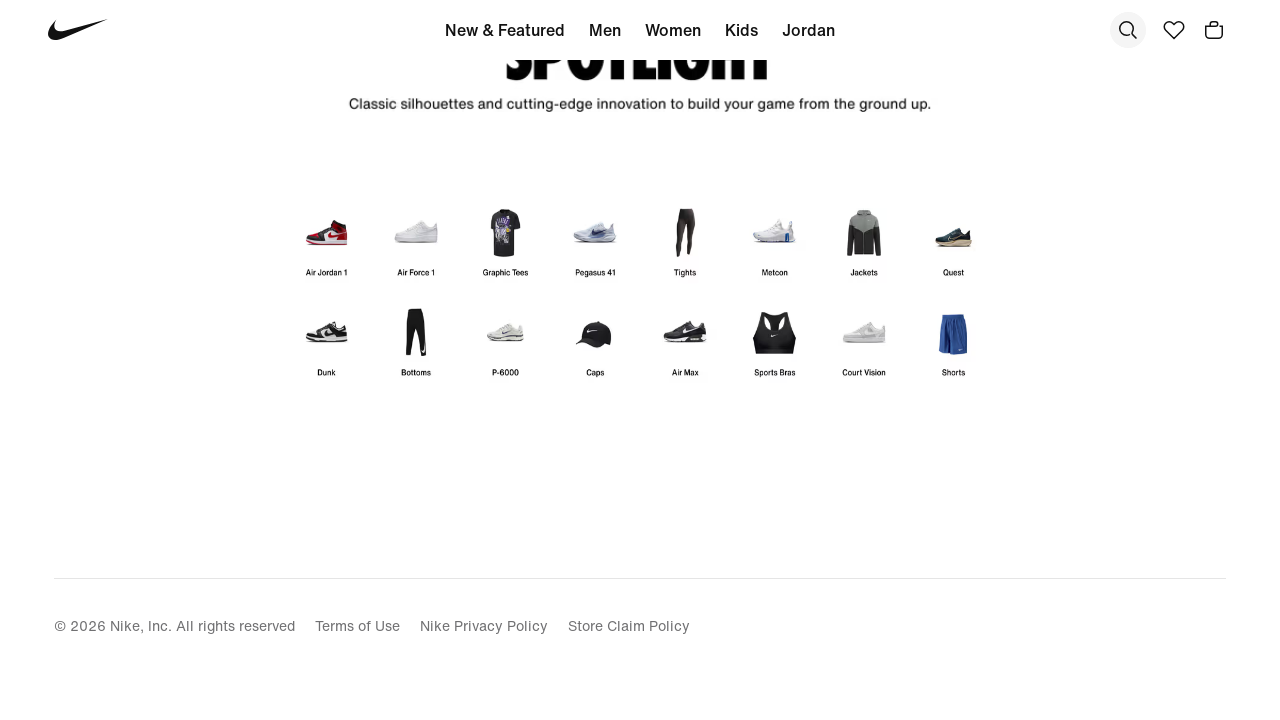

Waited 1000ms to observe final scroll position
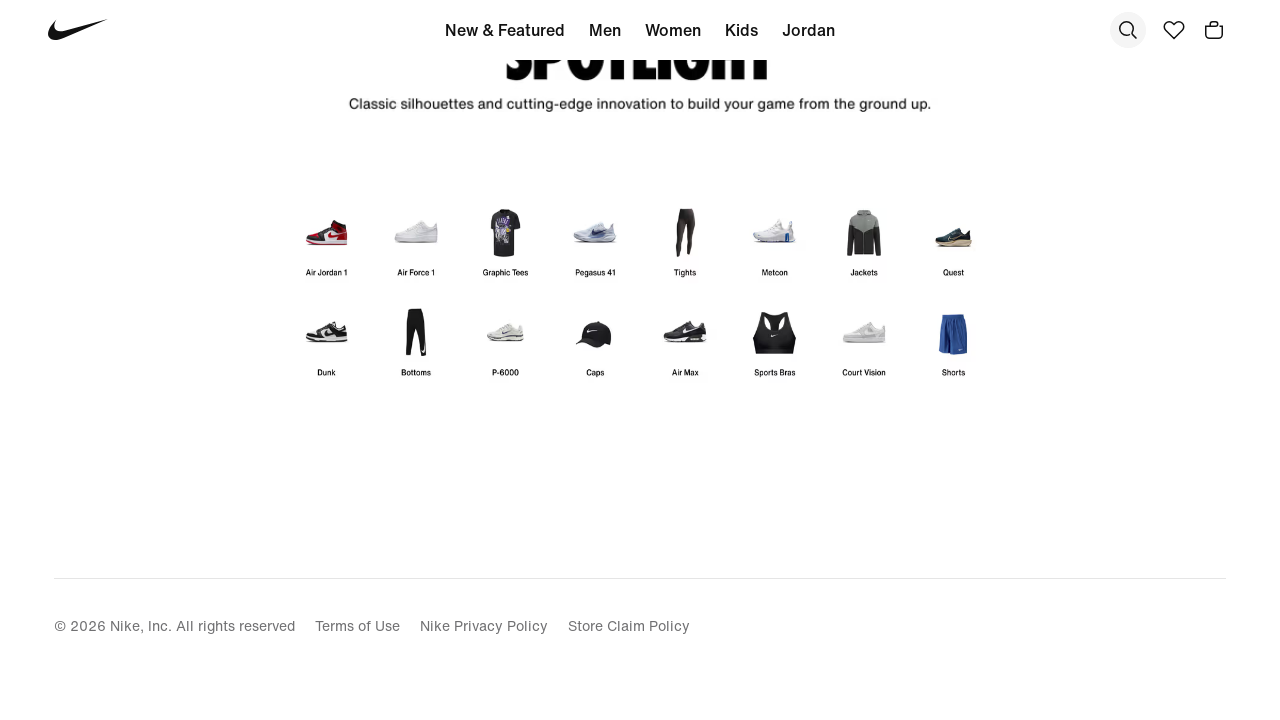

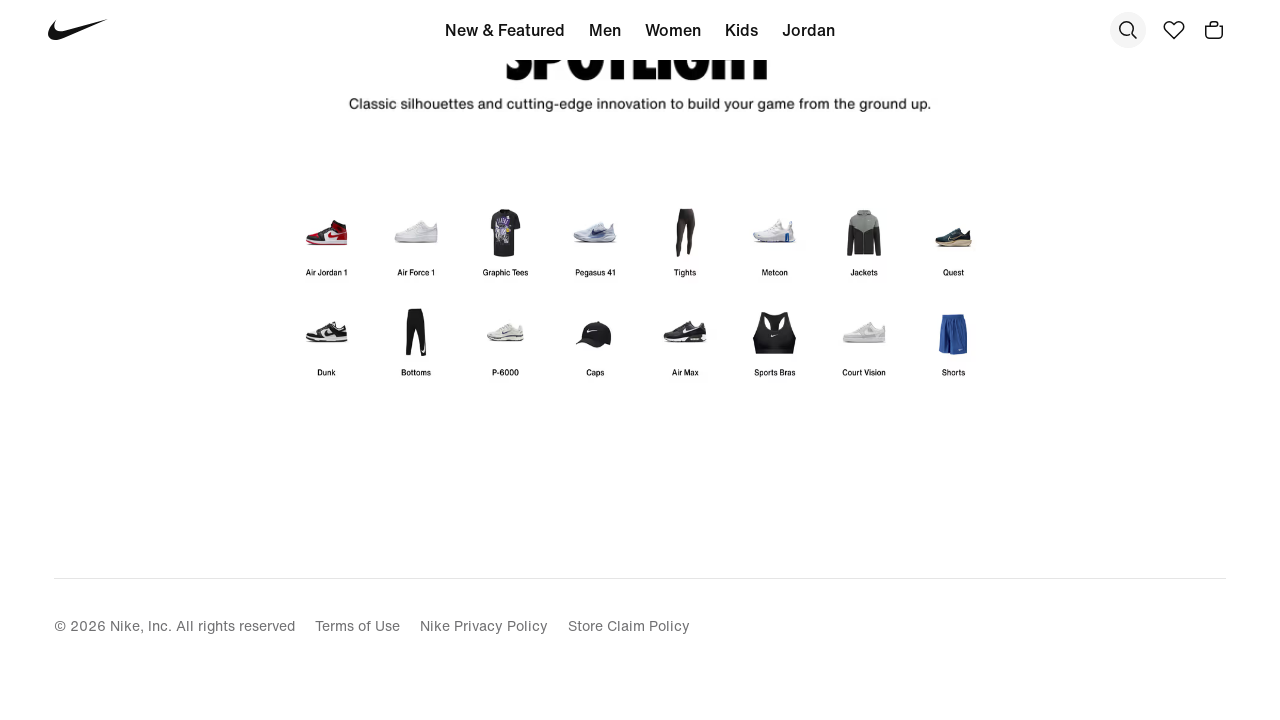